Tests date picker functionality by filling in a date value and verifying it was entered correctly

Starting URL: https://testautomationpractice.blogspot.com/

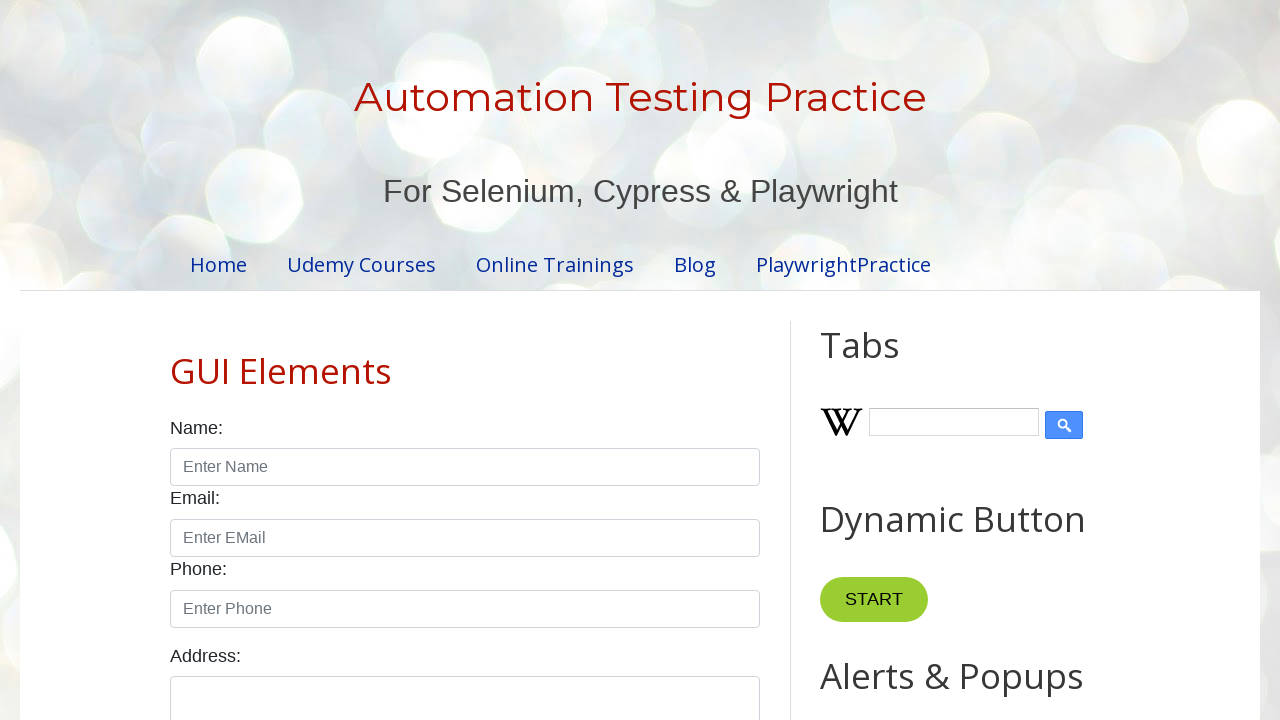

Filled date picker with date 09/15/2025 on #datepicker
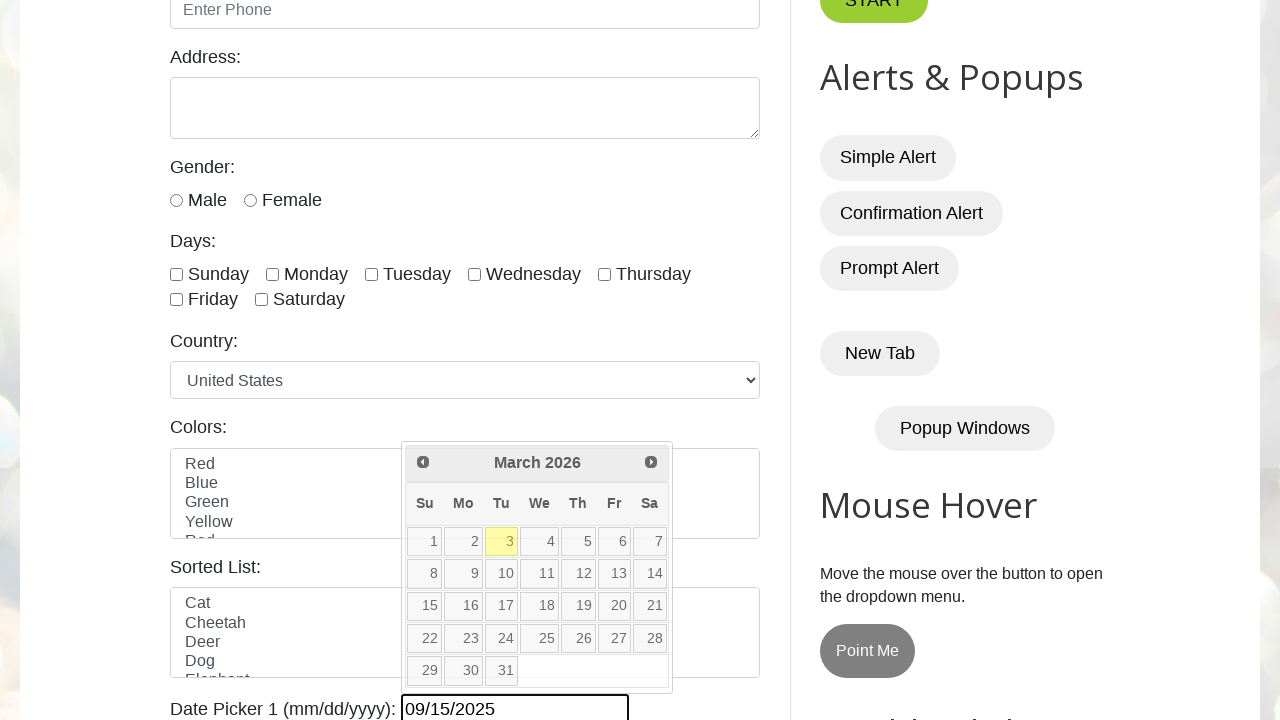

Verified date value was correctly entered in date picker
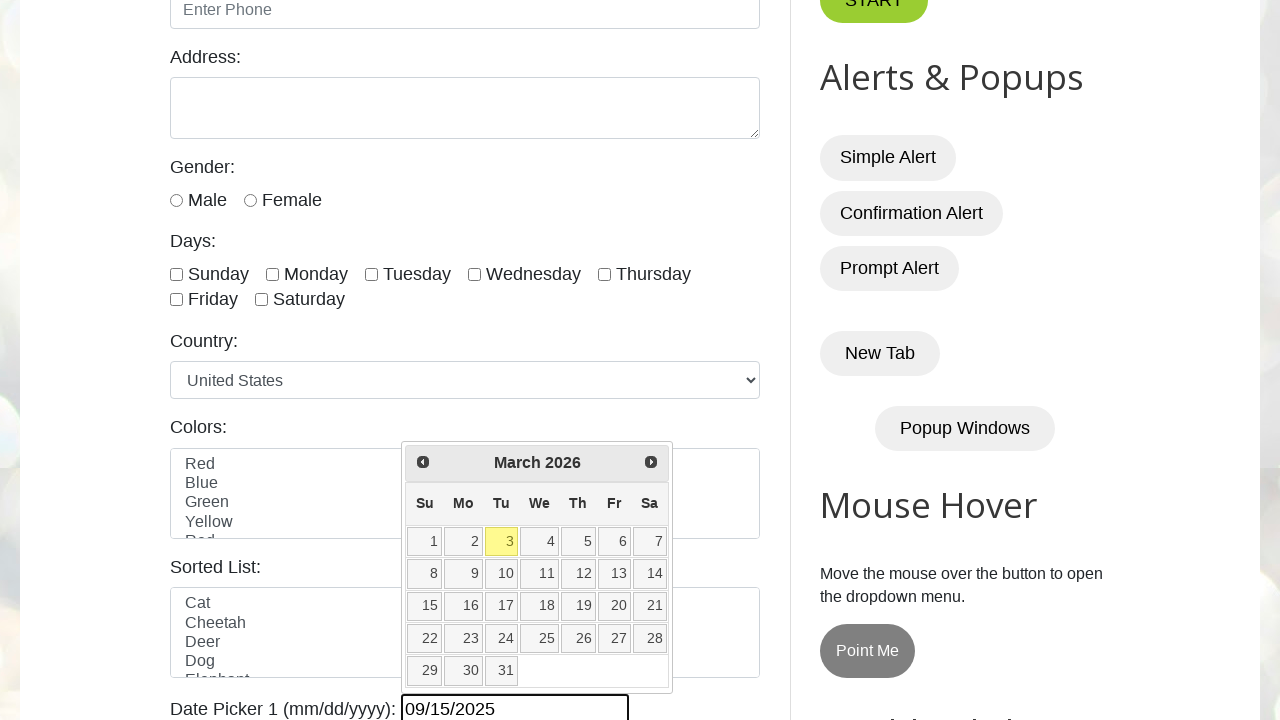

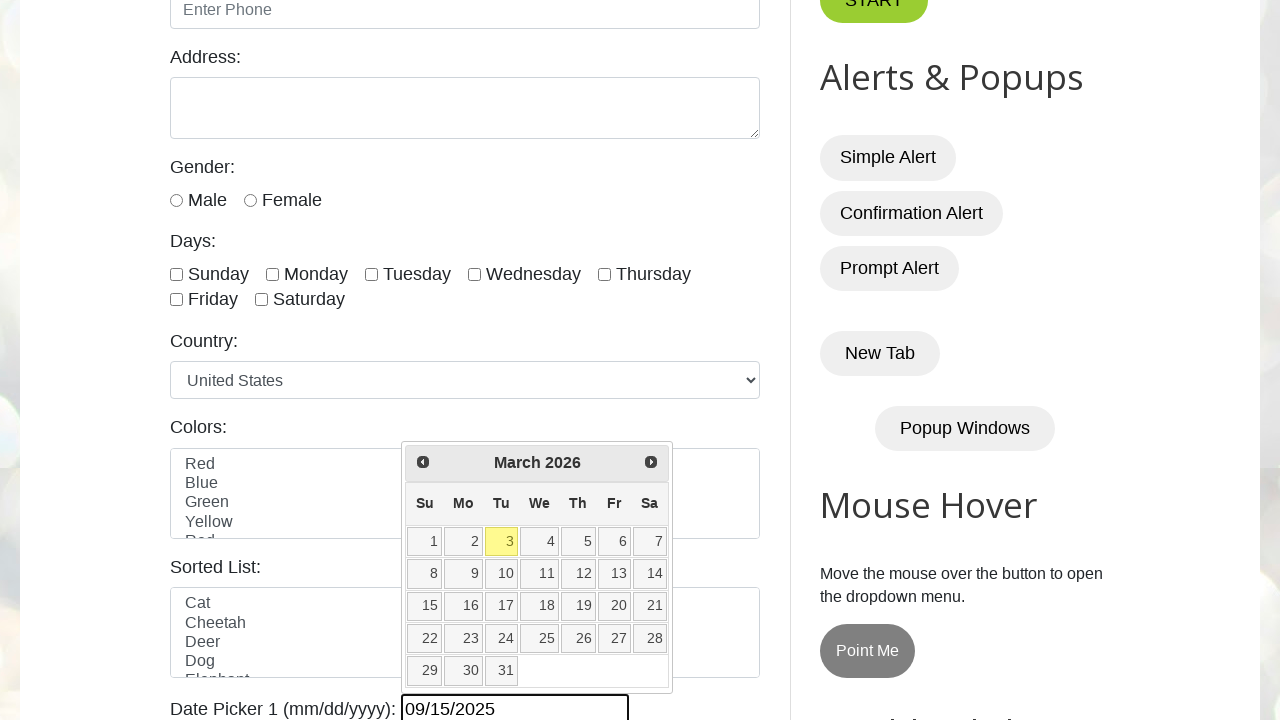